Tests mouse hover interaction on the jQuery UI website by moving to the "Contribute" link element to trigger hover effects

Starting URL: https://jqueryui.com/droppable/

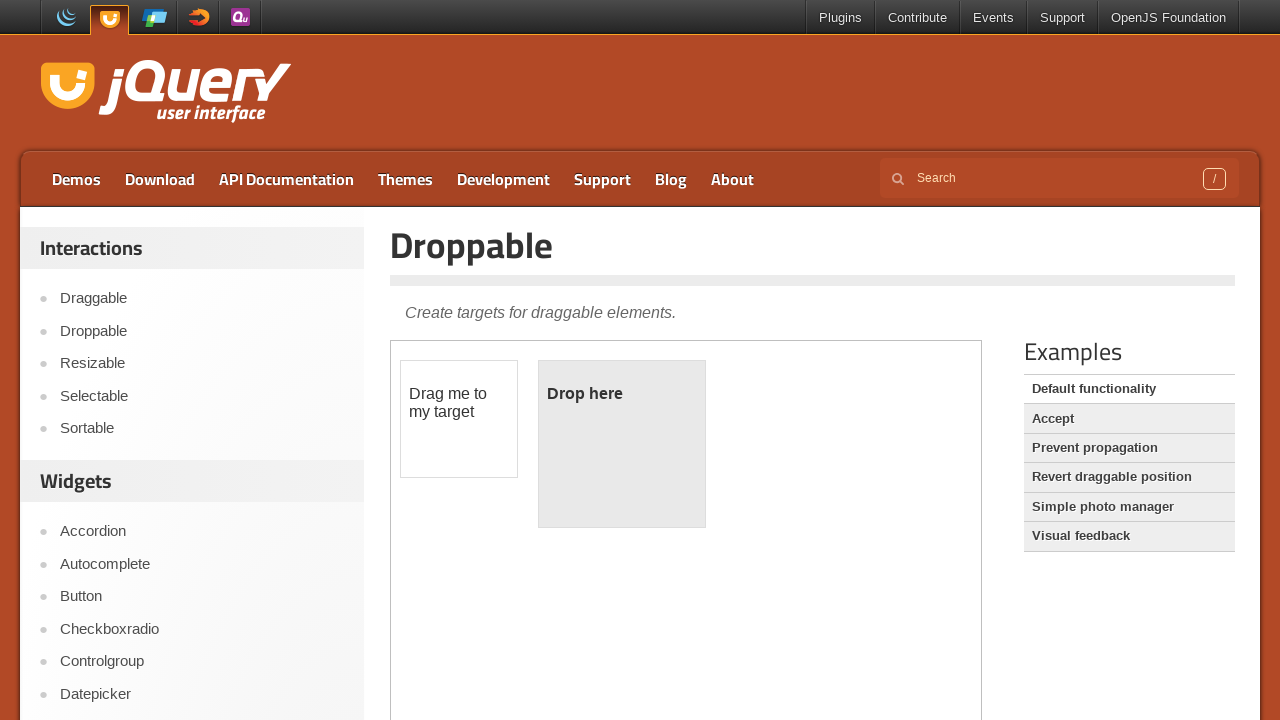

Navigated to jQuery UI droppable demo page
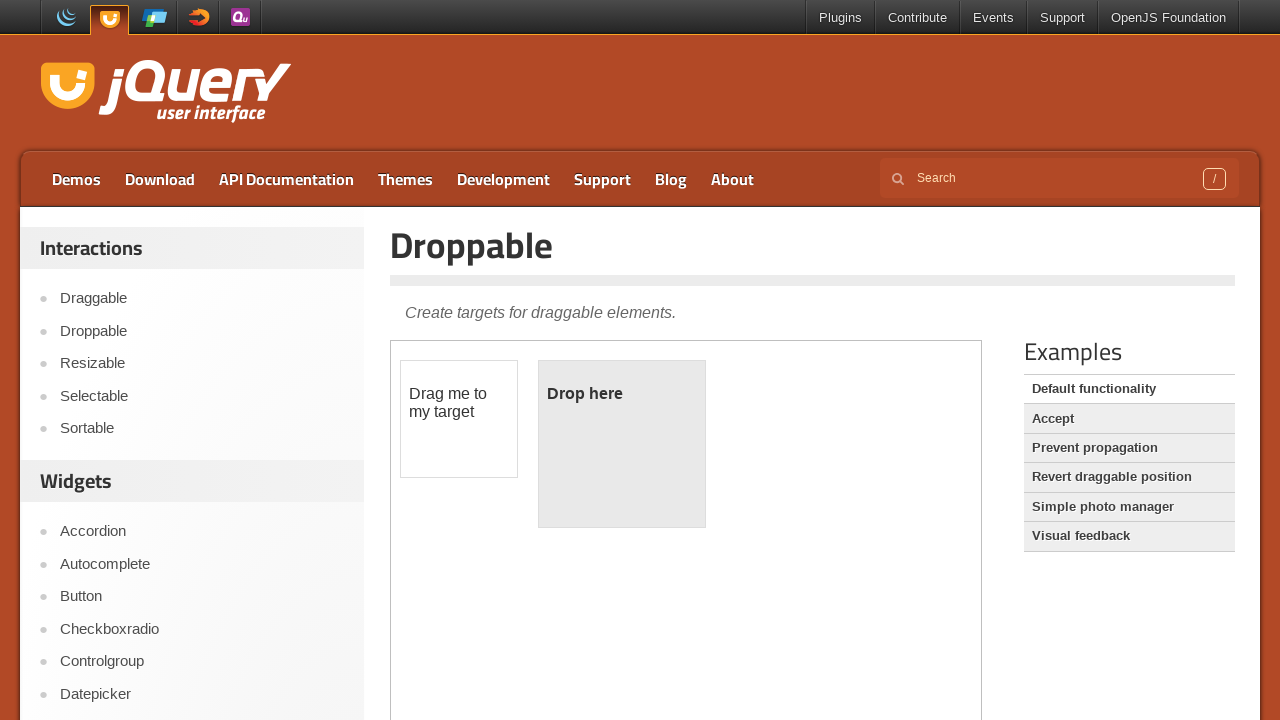

Hovered over the 'Contribute' link element to trigger hover effects at (918, 18) on a:text('Contribute')
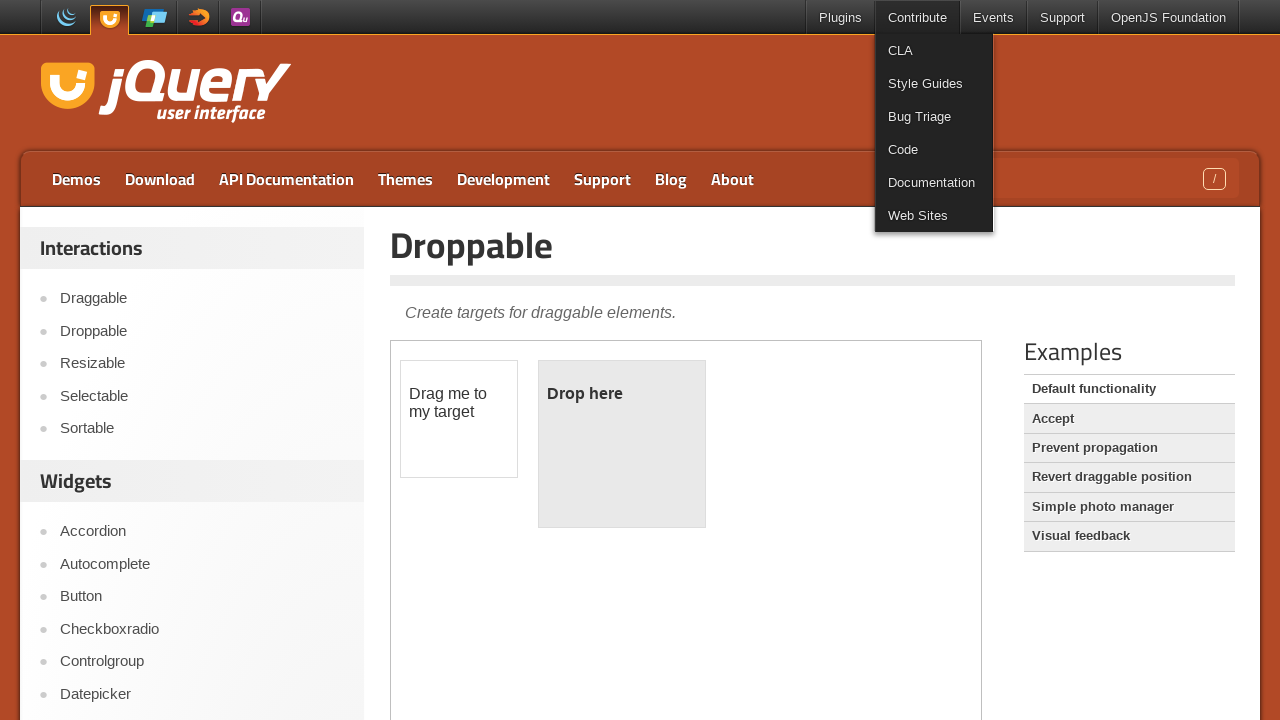

Waited 3 seconds to observe hover effect
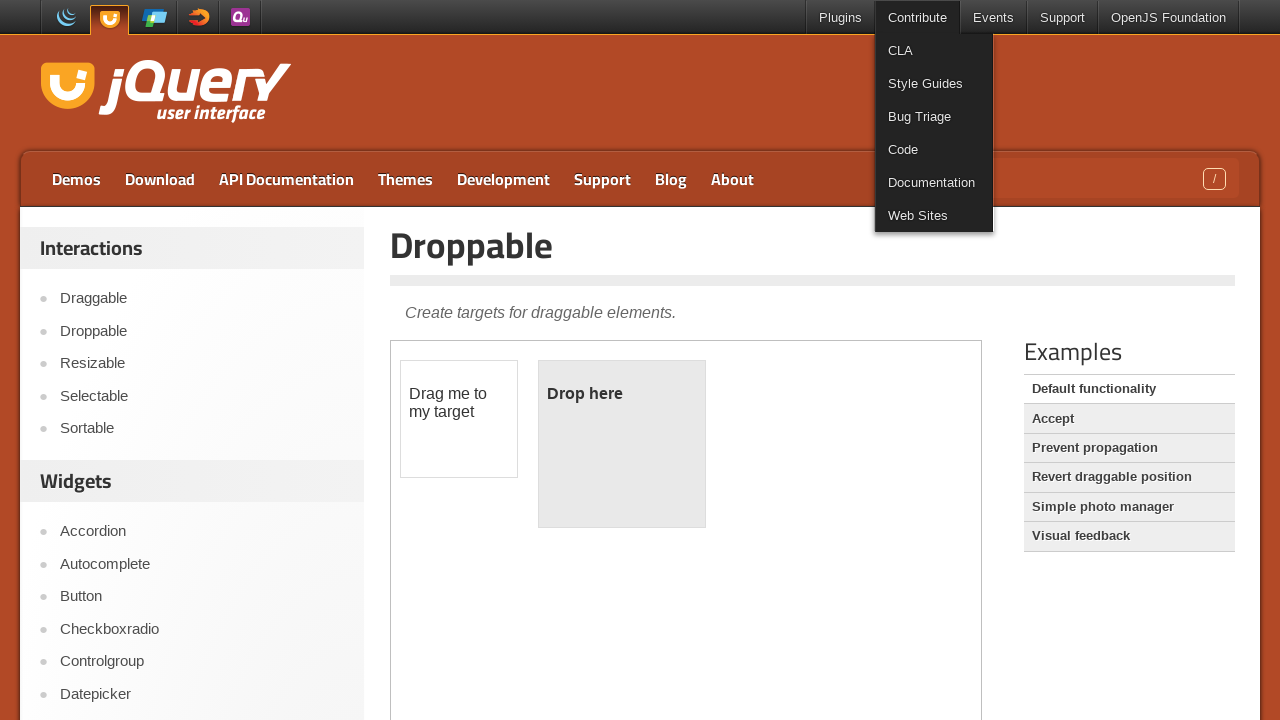

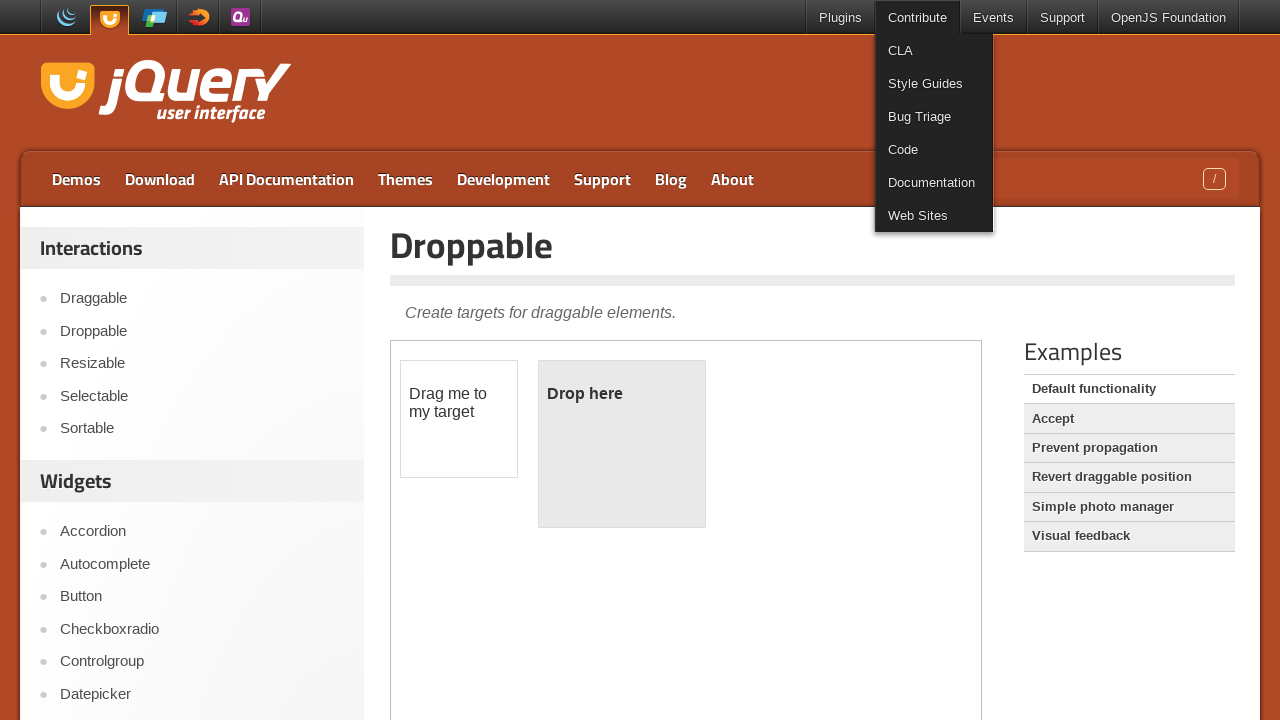